Tests window resizing functionality by entering text in a textarea, clearing it, resizing the window, and entering new text to indicate the current window mode

Starting URL: https://omayo.blogspot.com/

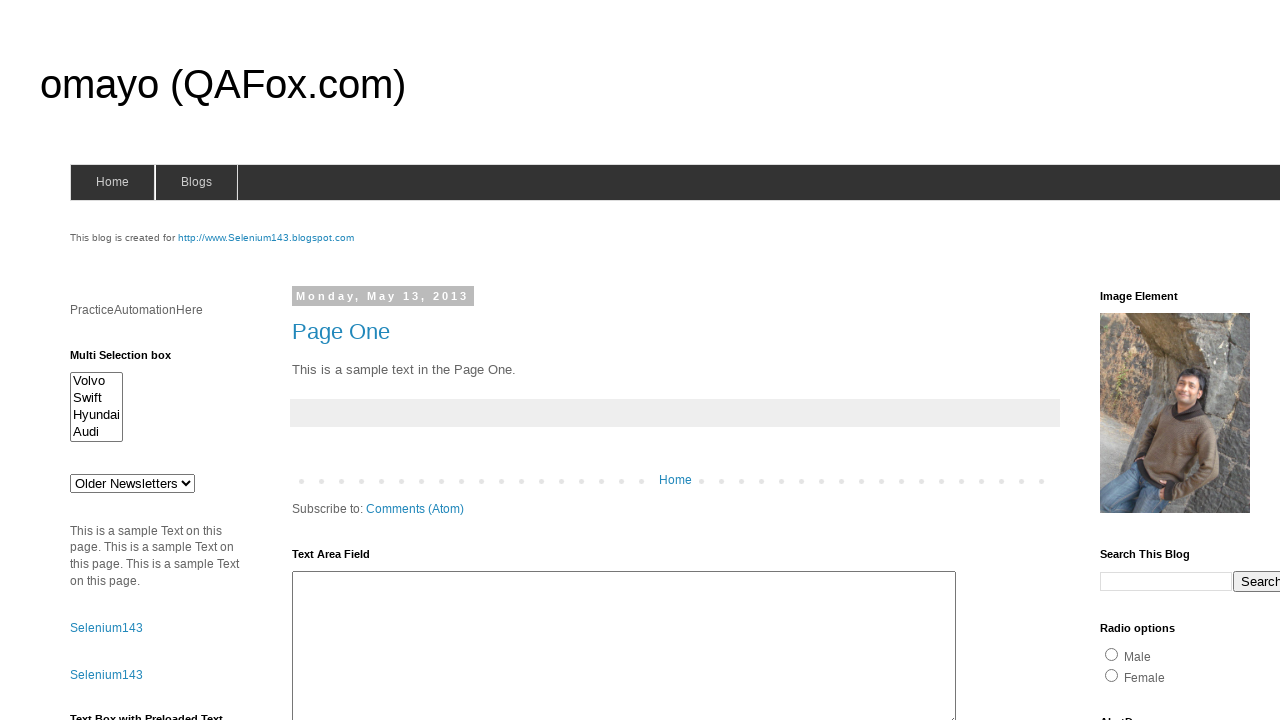

Filled textarea with 'Currently You are in Normal Size Mode' on #ta1
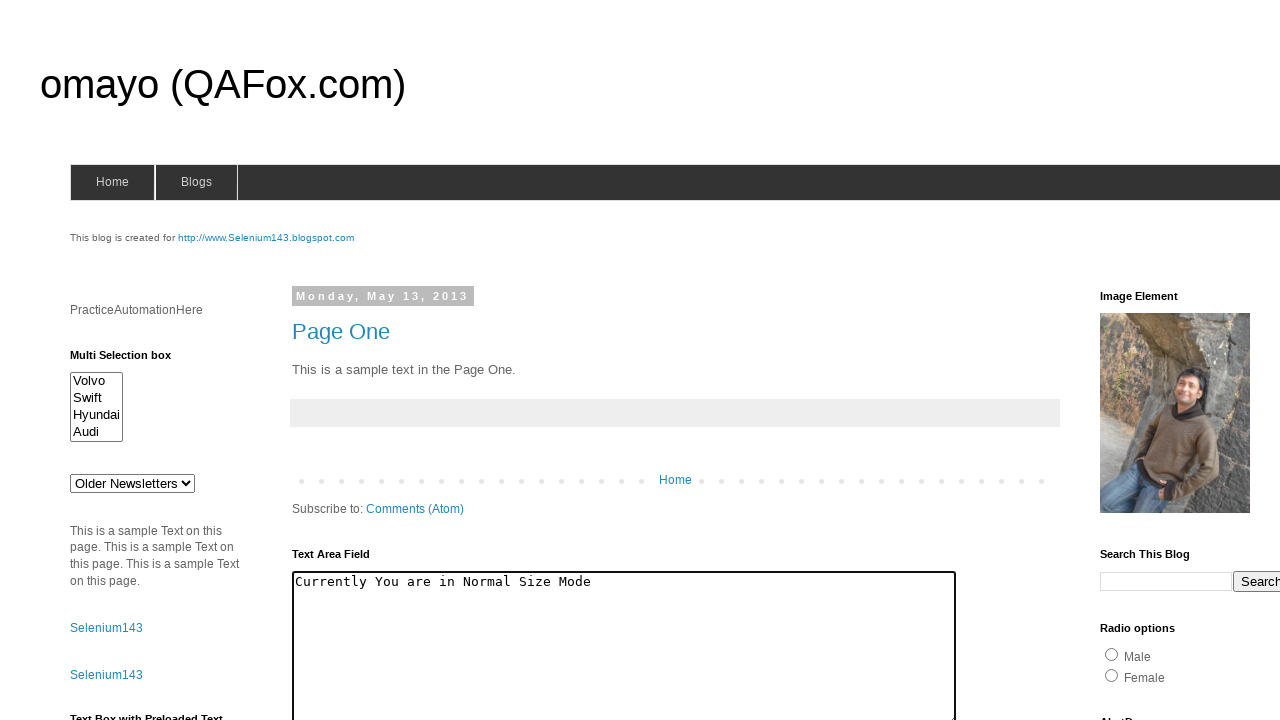

Cleared textarea on #ta1
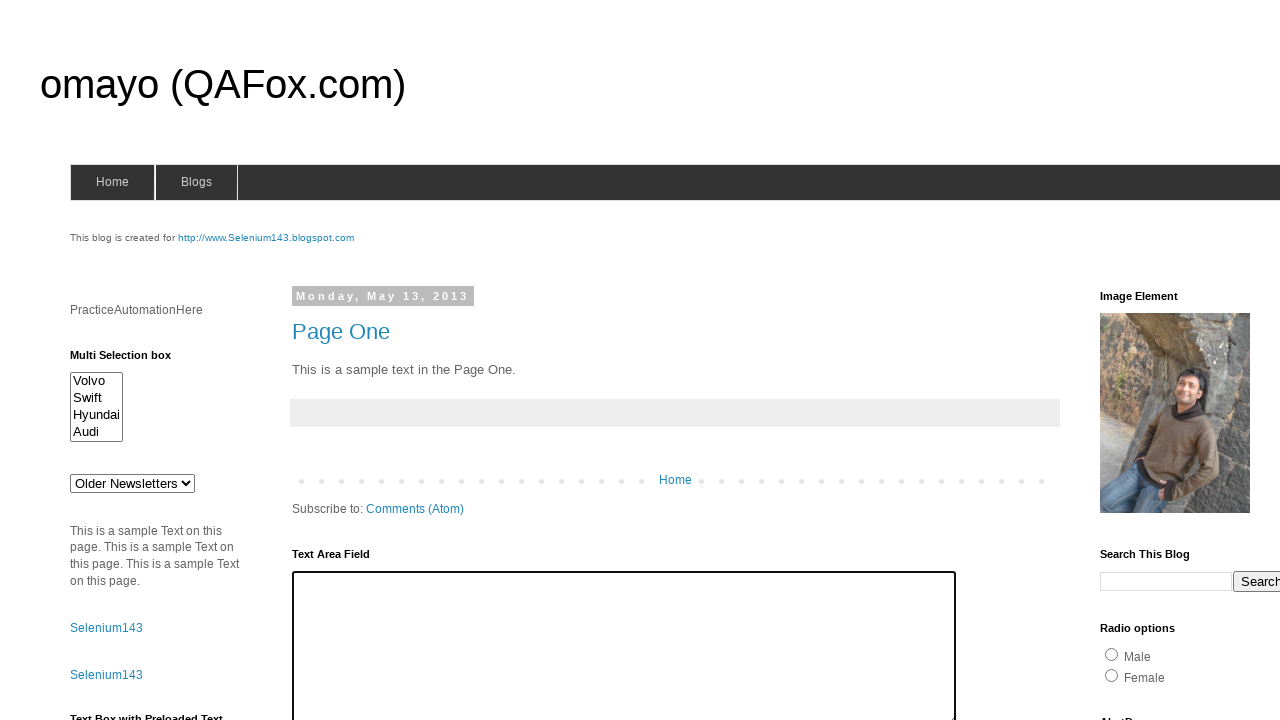

Resized viewport to 1000x700 pixels (user defined size mode)
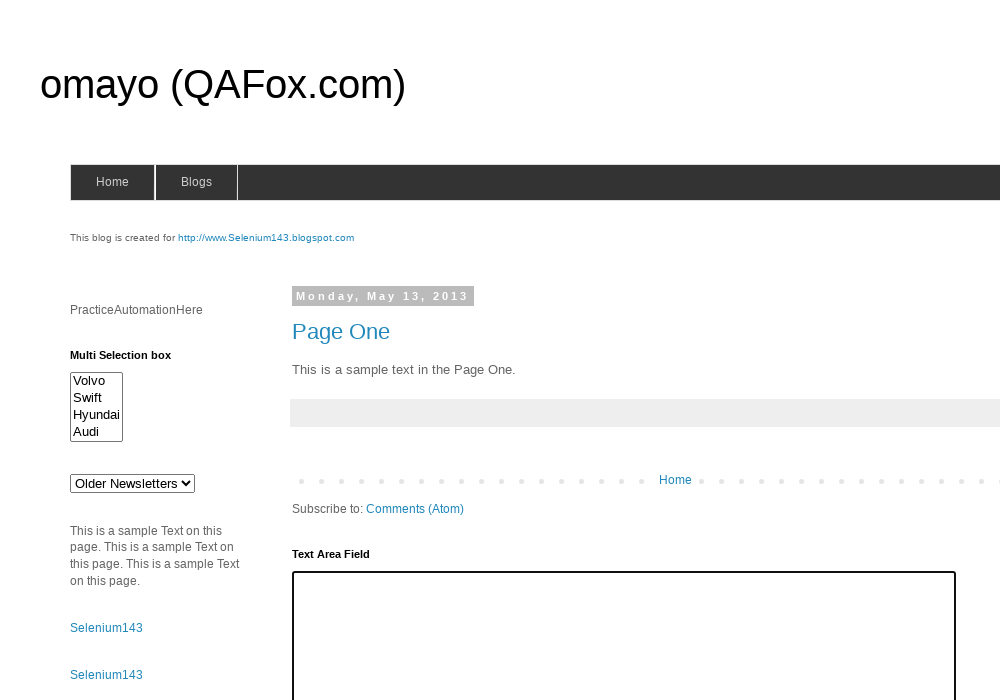

Filled textarea with 'Currently You are in user defined size mode' on #ta1
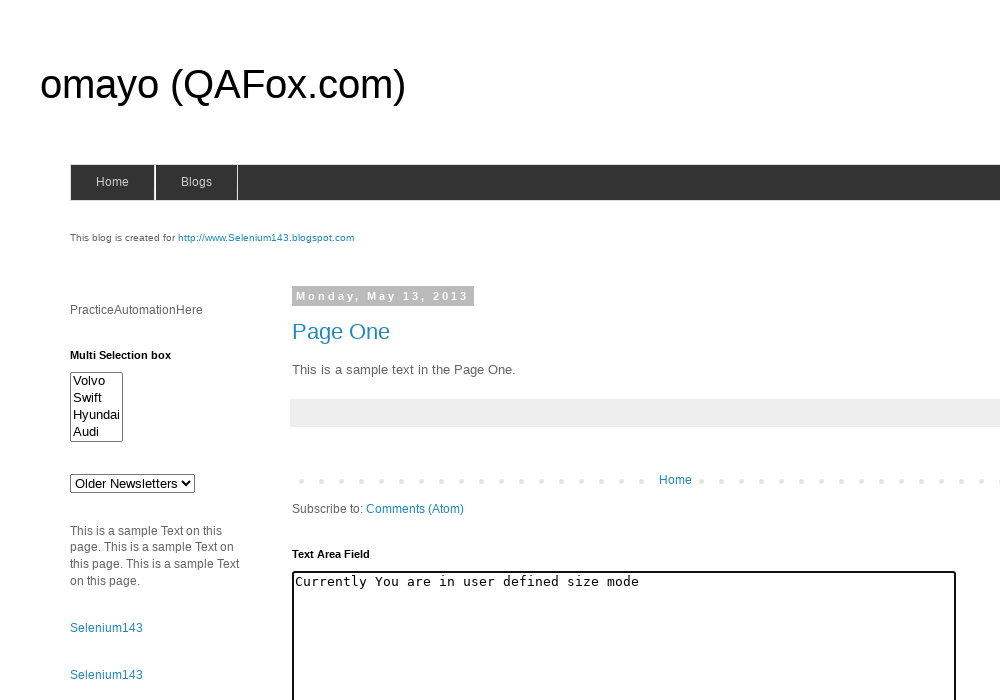

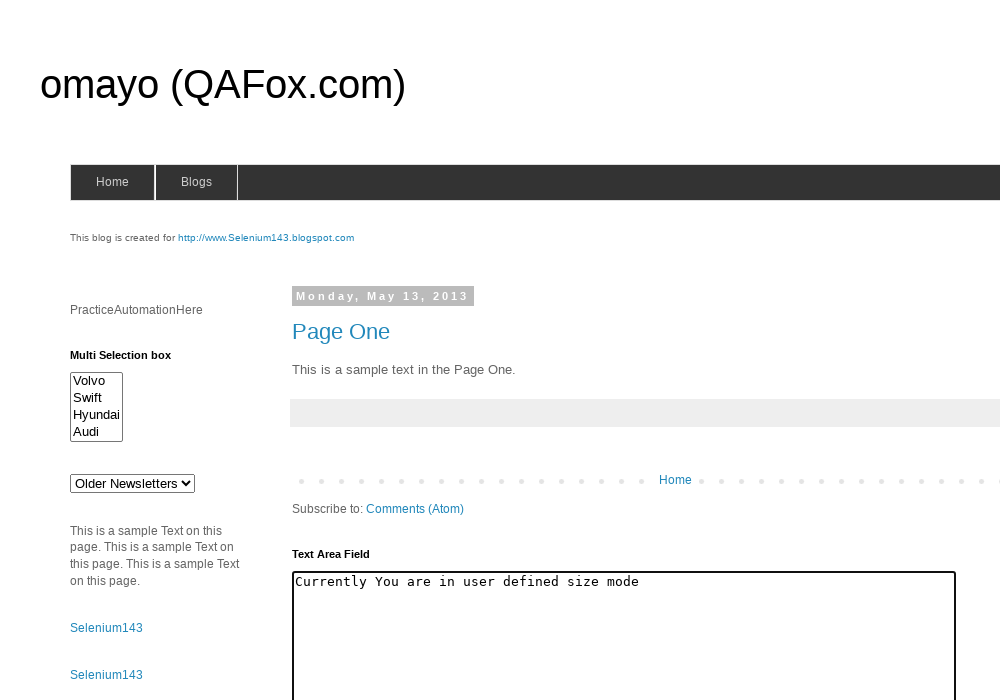